Tests that the Clear completed button displays correct text when items are completed

Starting URL: https://demo.playwright.dev/todomvc

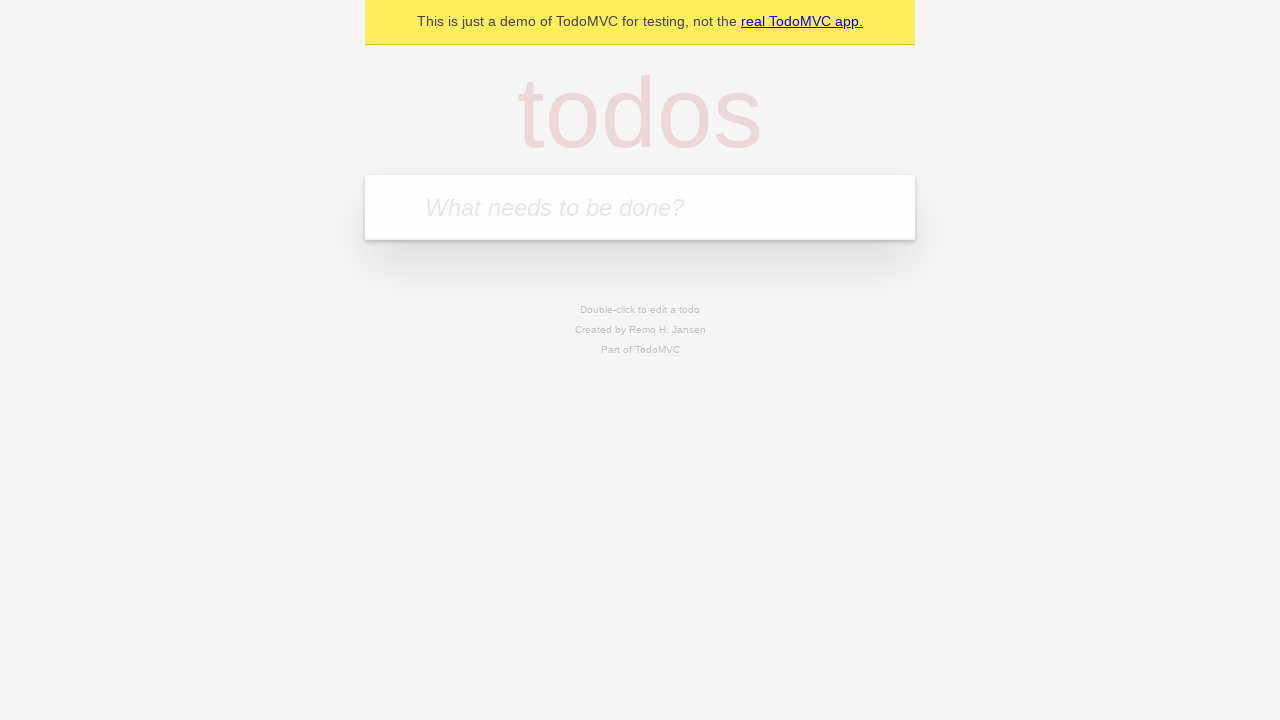

Located the 'What needs to be done?' input field
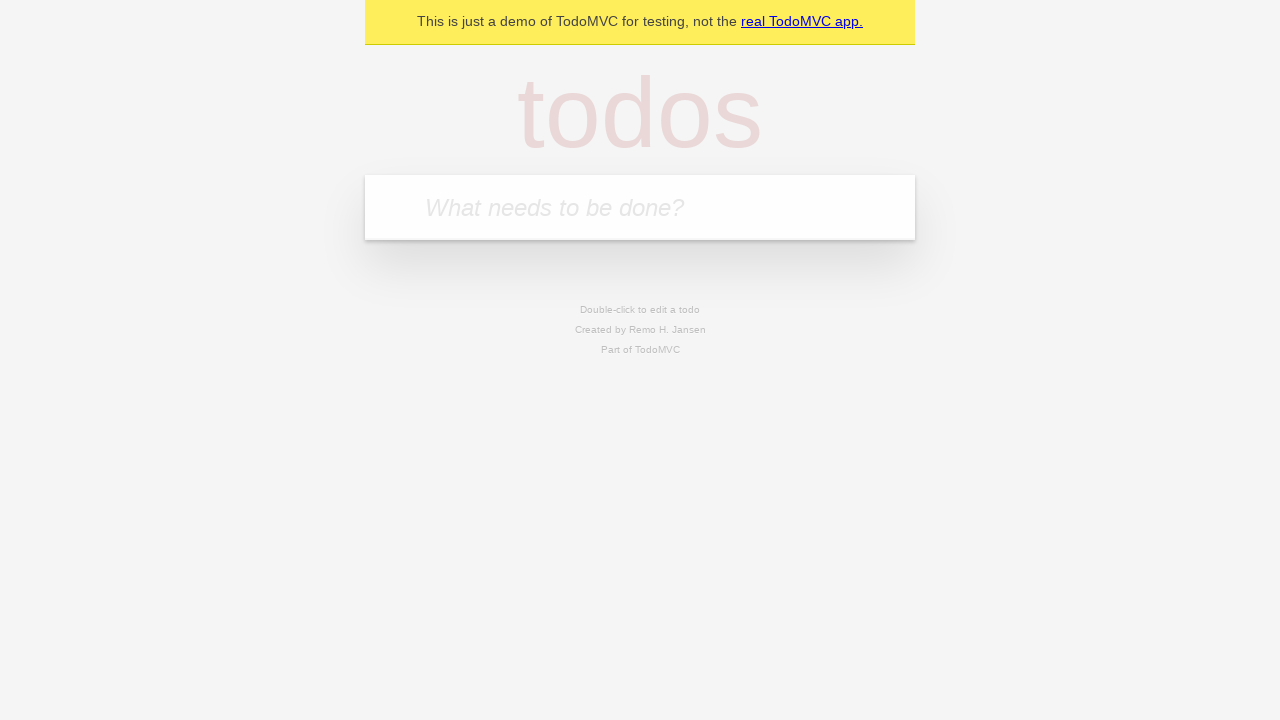

Filled first todo with 'buy some cheese' on internal:attr=[placeholder="What needs to be done?"i]
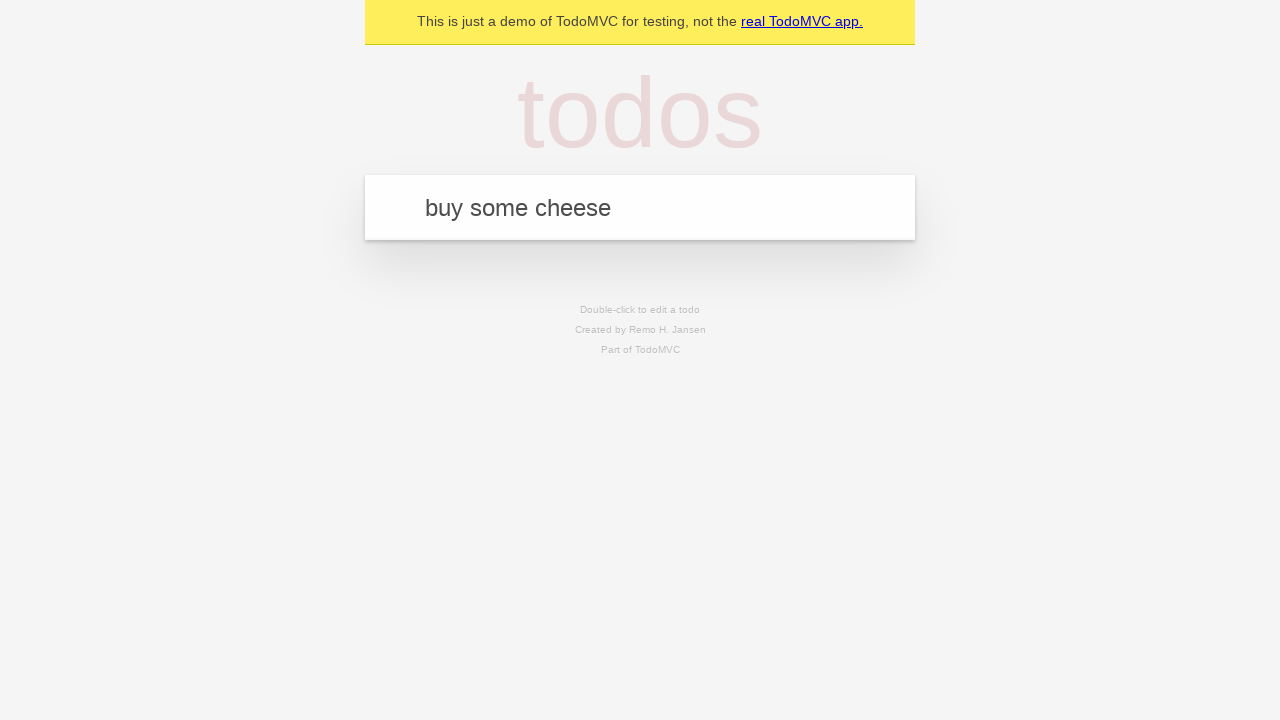

Pressed Enter to create first todo on internal:attr=[placeholder="What needs to be done?"i]
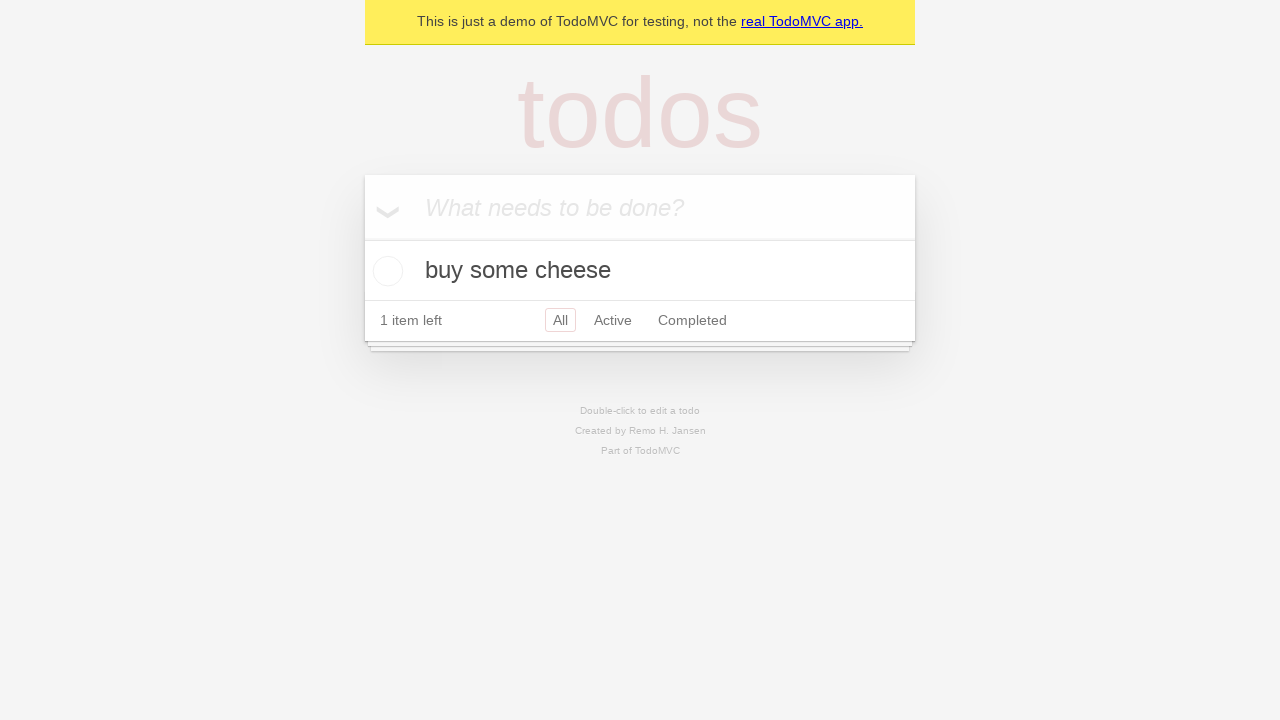

Filled second todo with 'feed the cat' on internal:attr=[placeholder="What needs to be done?"i]
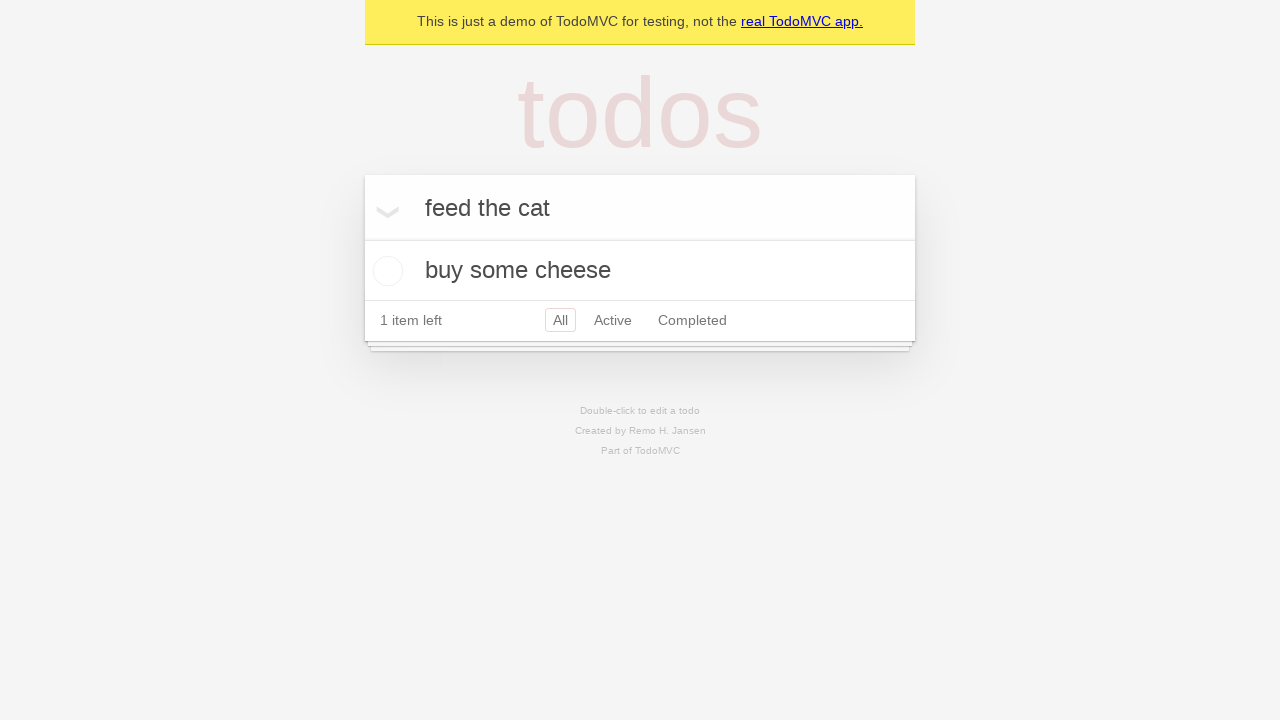

Pressed Enter to create second todo on internal:attr=[placeholder="What needs to be done?"i]
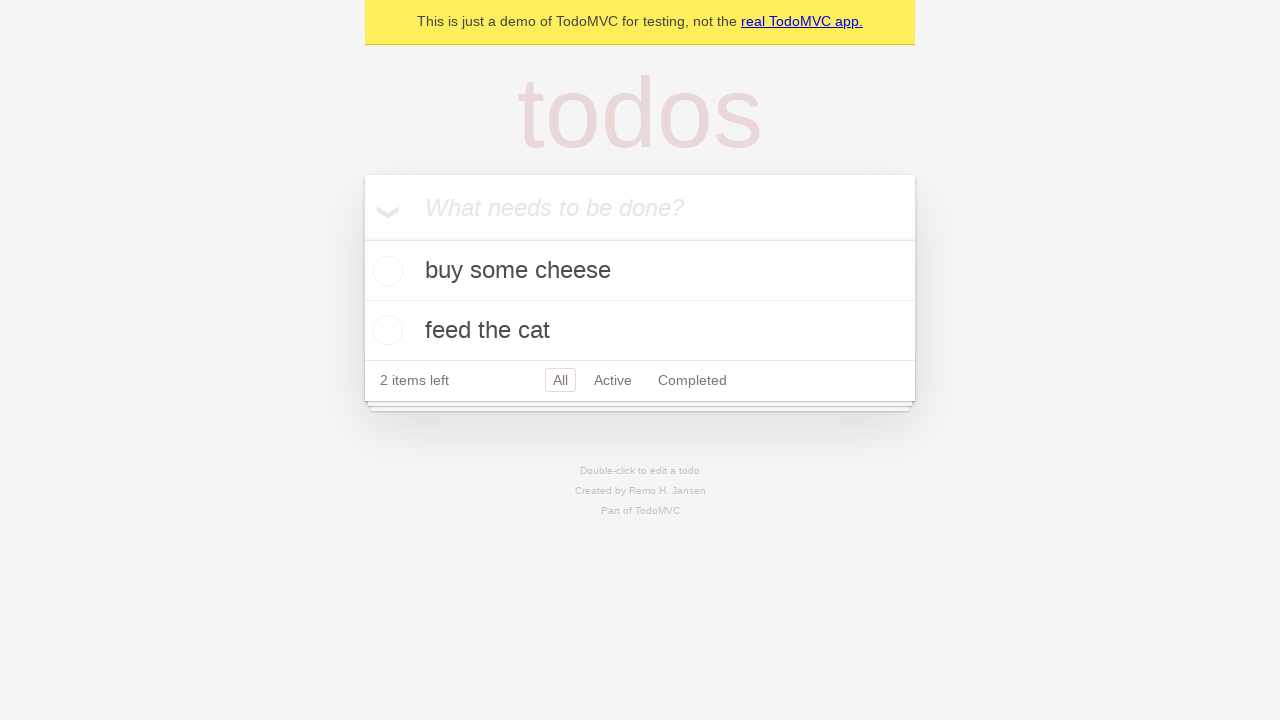

Filled third todo with 'book a doctors appointment' on internal:attr=[placeholder="What needs to be done?"i]
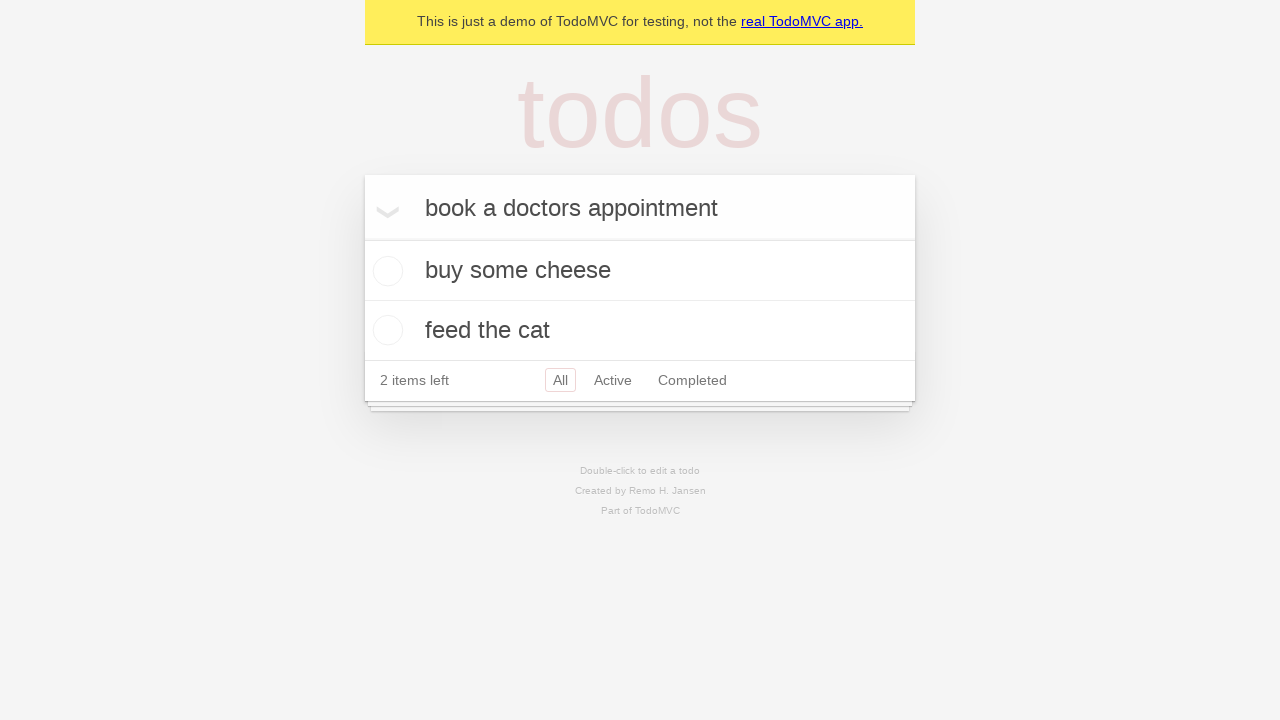

Pressed Enter to create third todo on internal:attr=[placeholder="What needs to be done?"i]
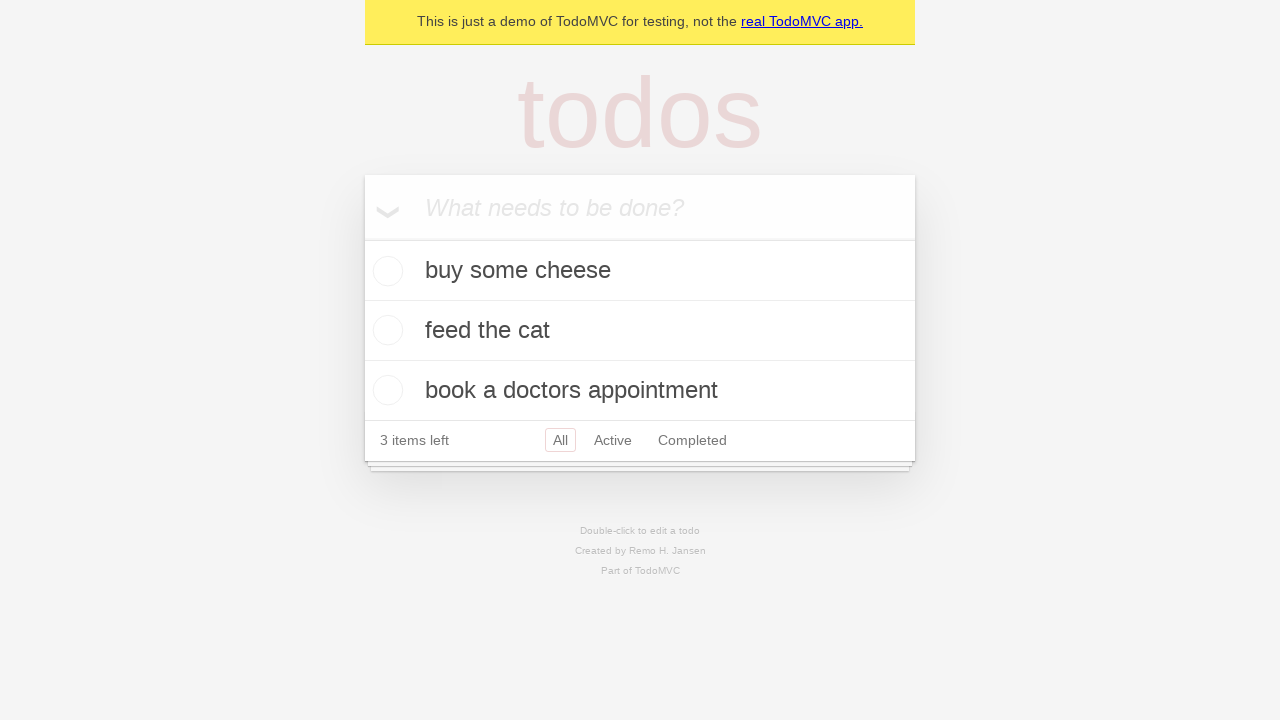

All three todo items loaded
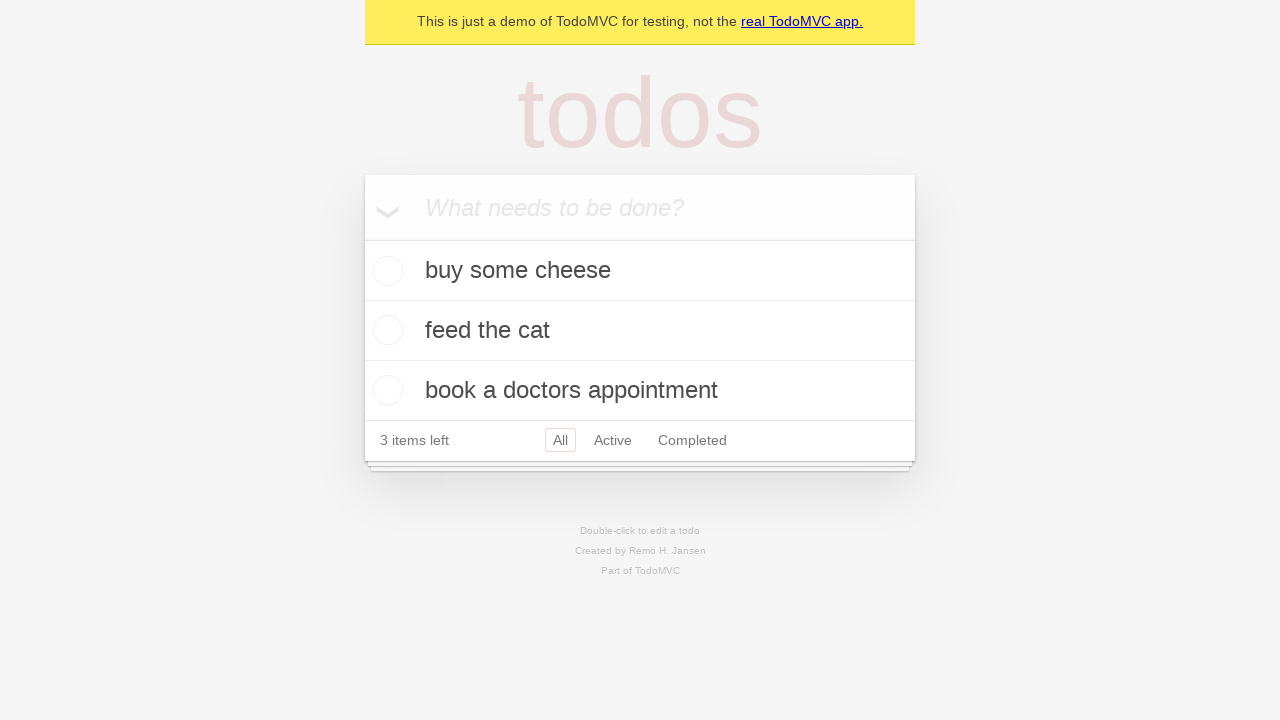

Checked the first todo item as completed at (385, 271) on .todo-list li .toggle >> nth=0
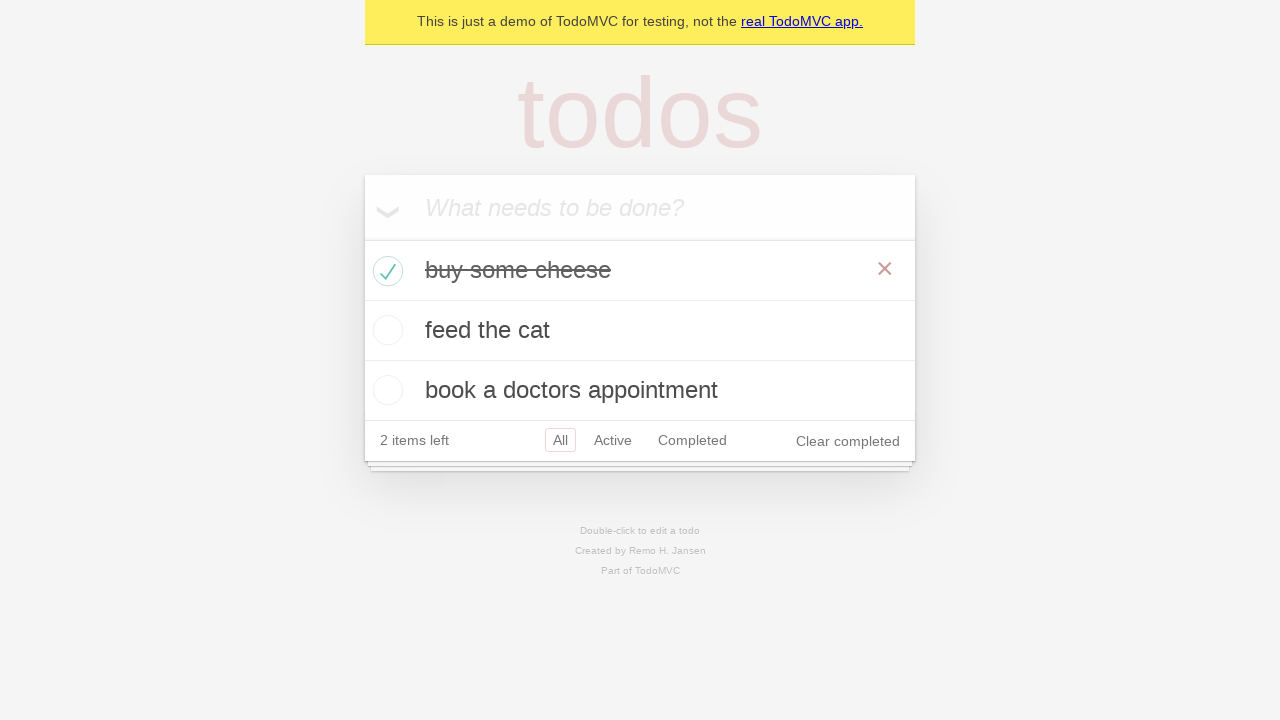

Clear completed button appeared and is visible
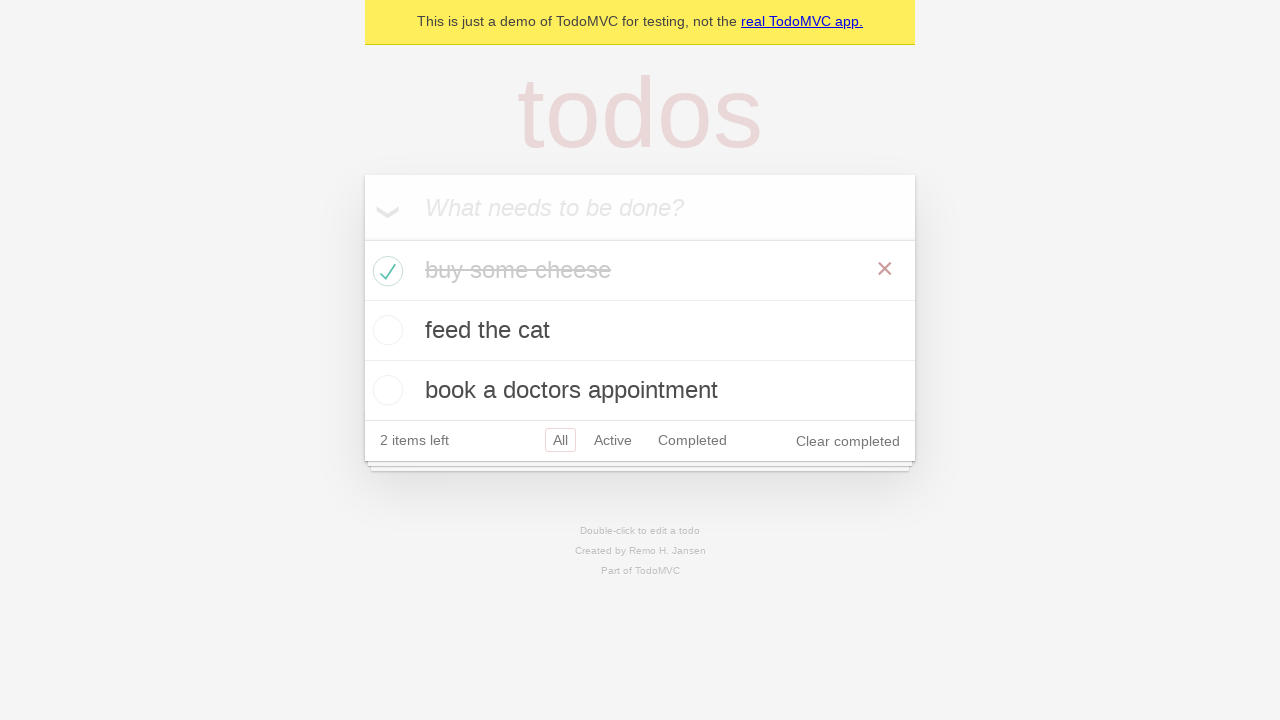

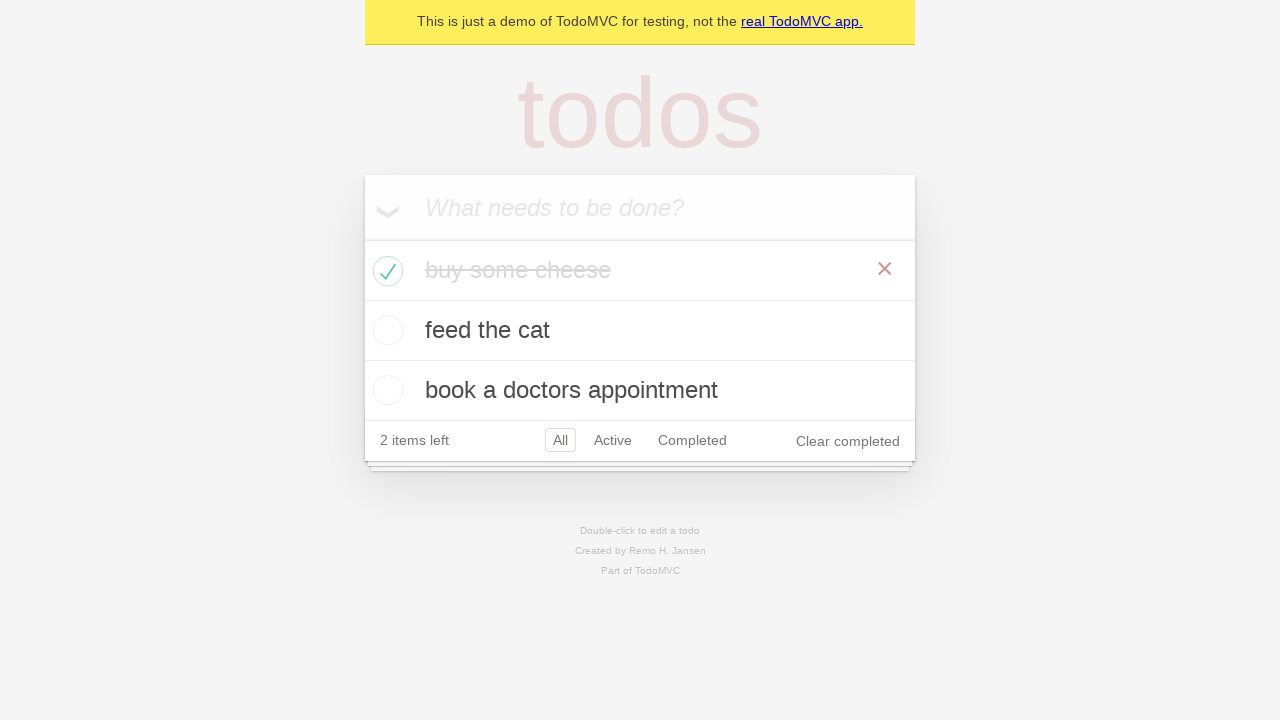